Tests iframe navigation and interaction by switching between multiple frames, filling a form field in one frame, clicking a checkbox in another frame, and clicking a button in the first frame

Starting URL: https://krninformatix.com/frames/frames.html

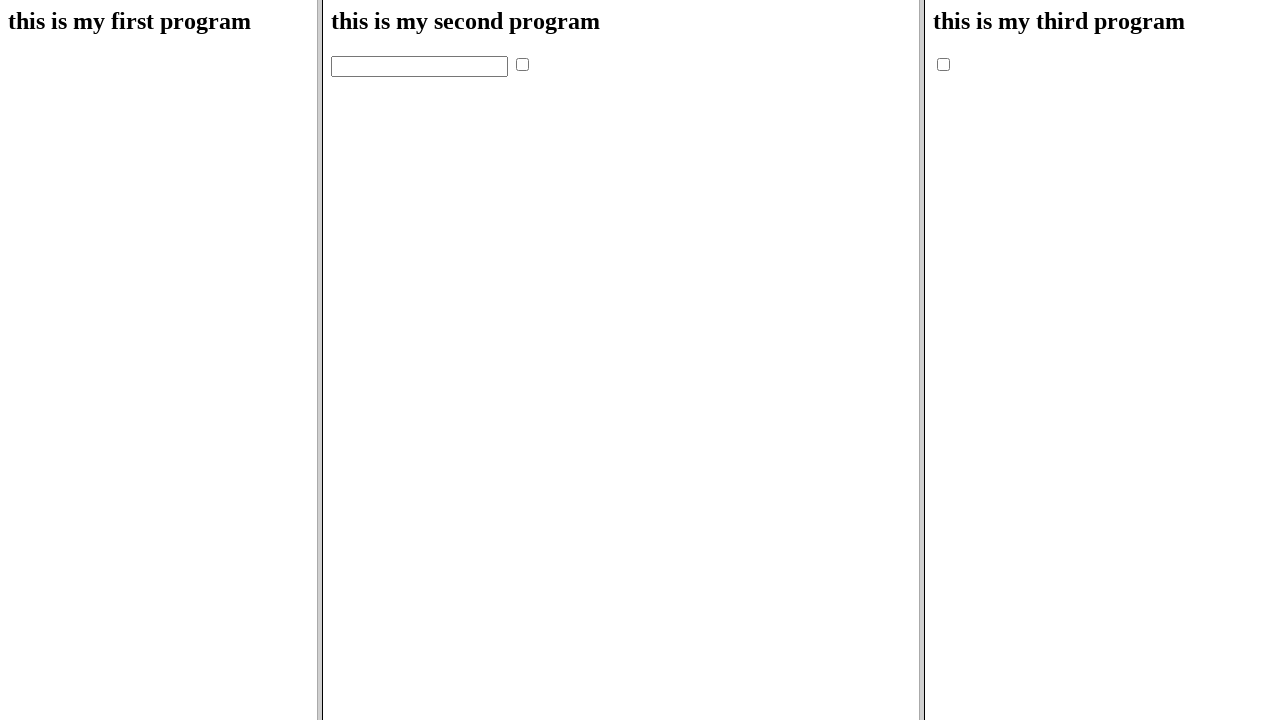

Switched to second frame and filled name field with 'Manju' on input[name='name1']
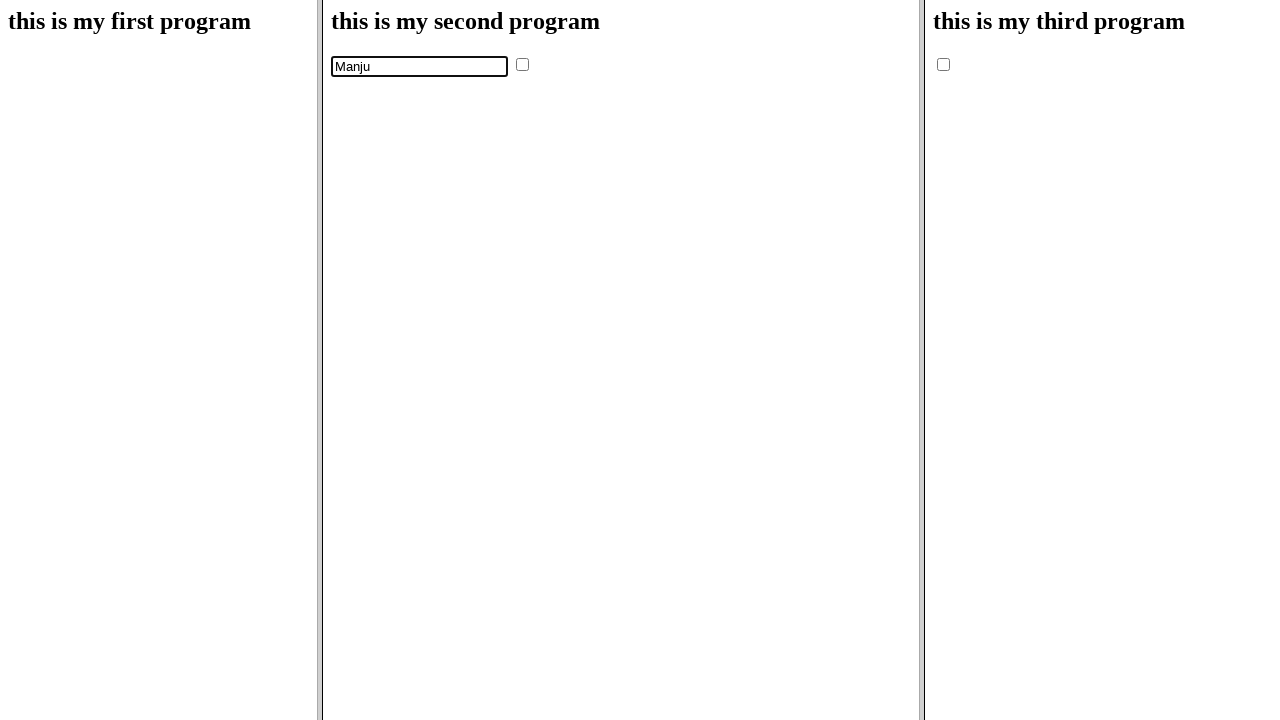

Located third frame using frame locator
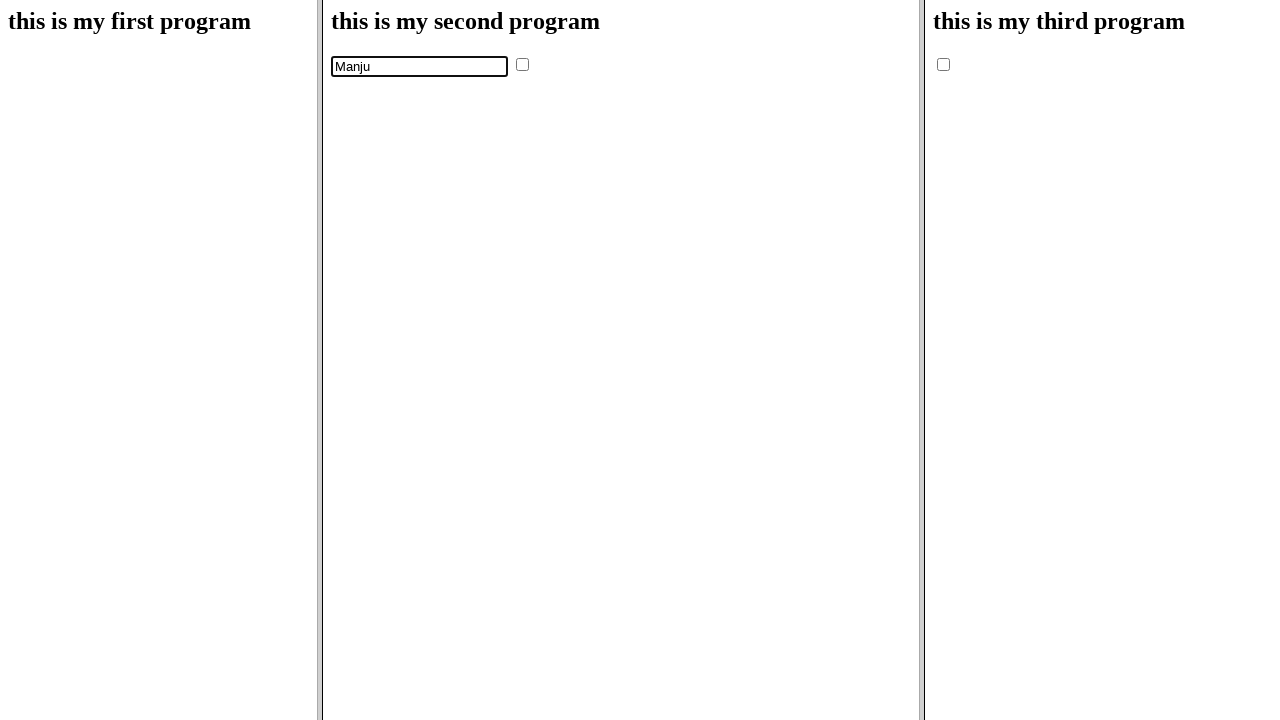

Switched to third frame and clicked checkbox at (944, 64) on xpath=//frame[@src='third.html'] >> nth=0 >> internal:control=enter-frame >> inp
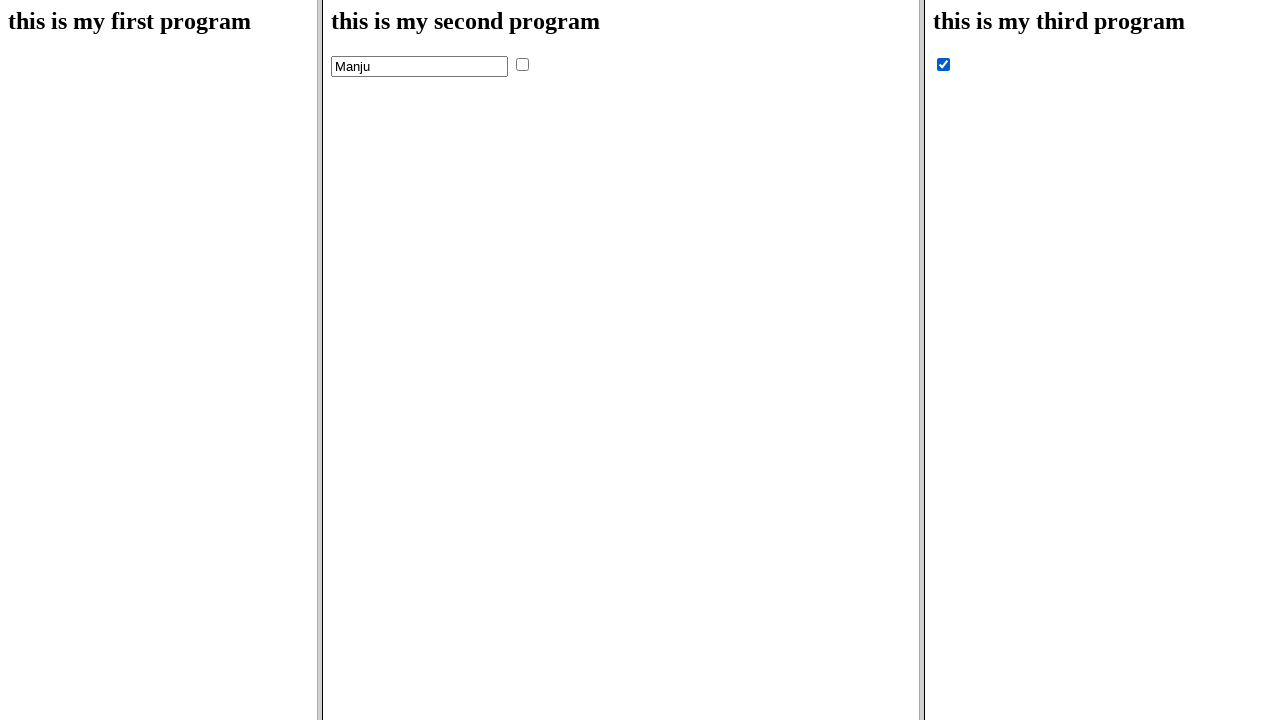

Switched back to second frame and clicked button at (522, 64) on input[name='rep']
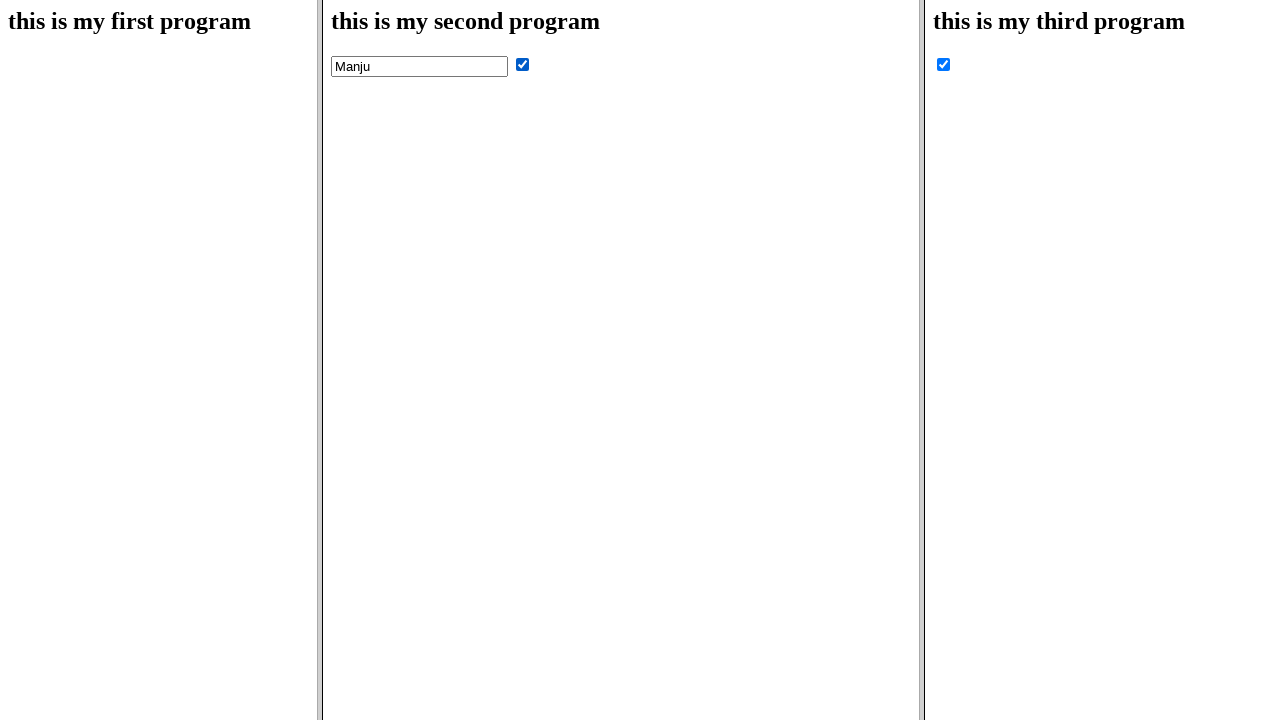

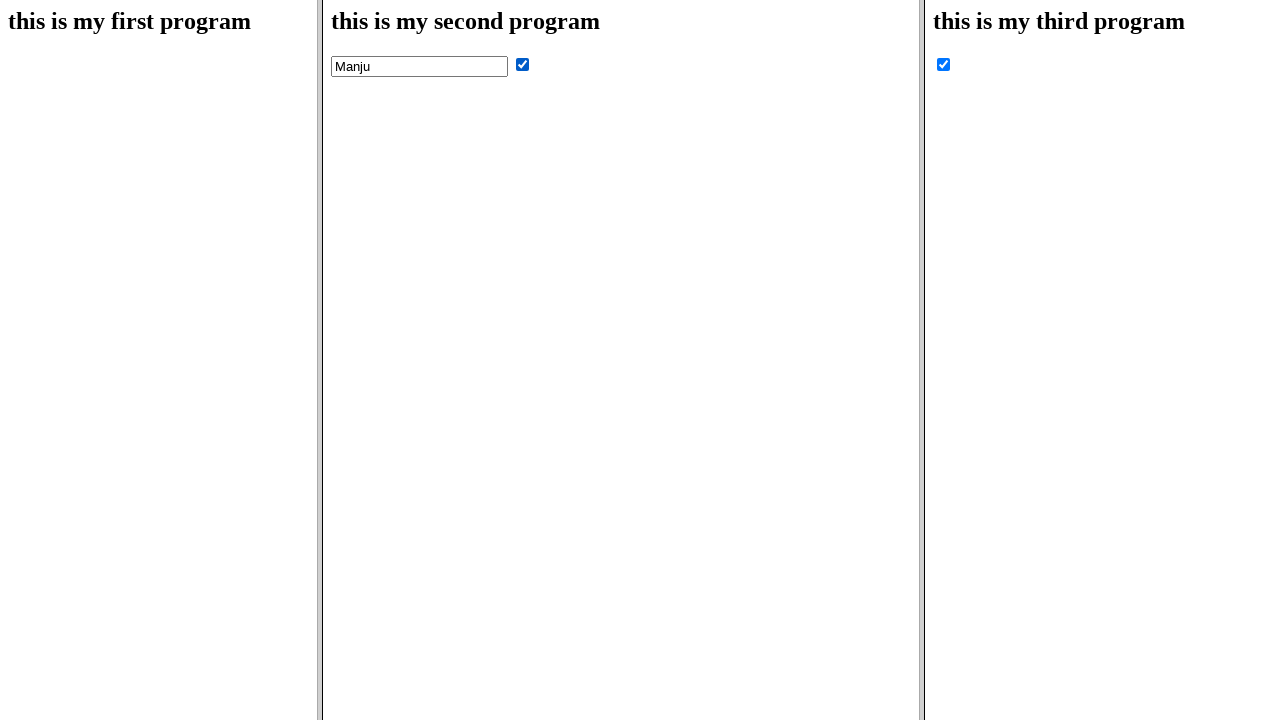